Tests web table sorting functionality by clicking on a column header and verifying that the data is sorted correctly

Starting URL: https://rahulshettyacademy.com/seleniumPractise/#/offers

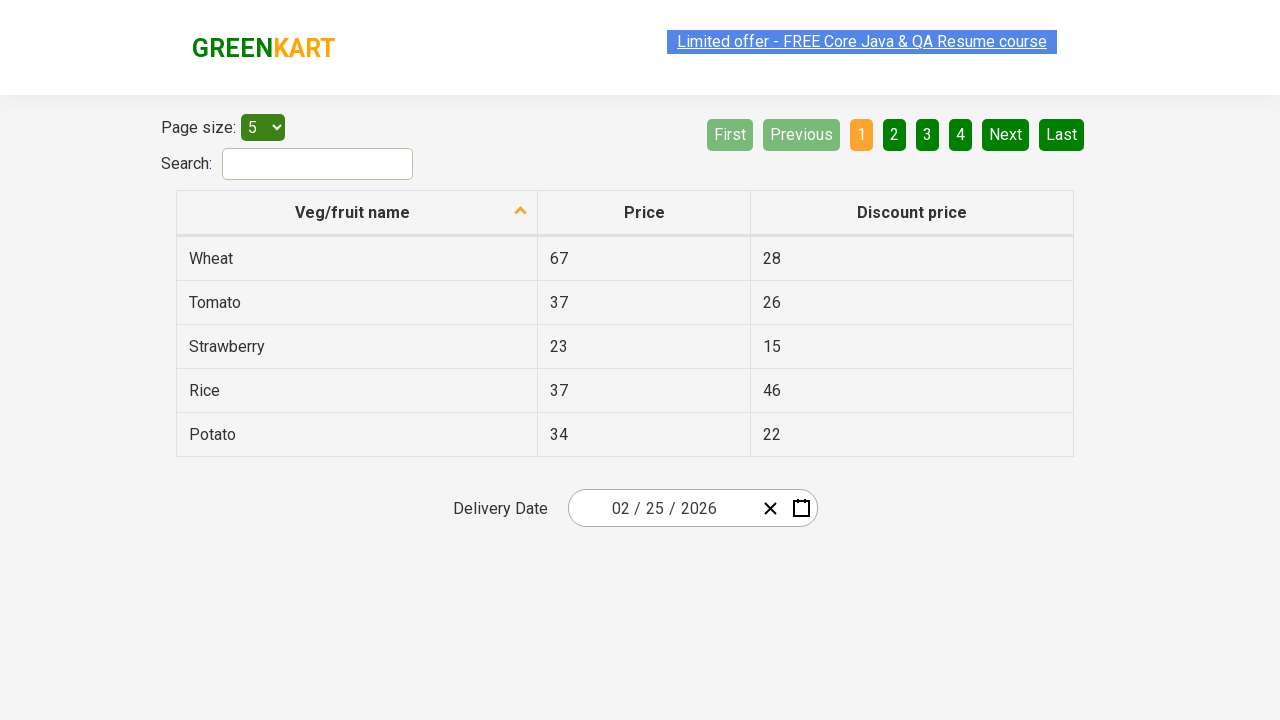

Clicked first column header to sort table at (357, 213) on xpath=//tr/th[1]
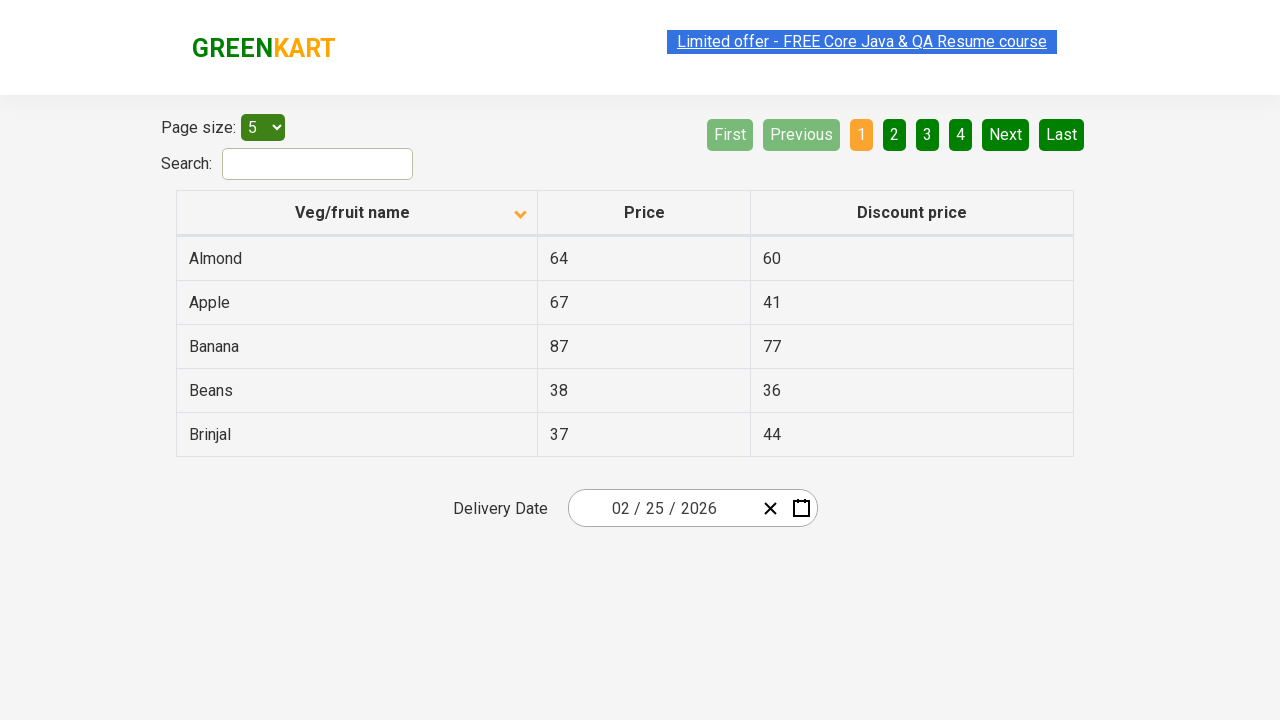

Waited 500ms for table sorting to complete
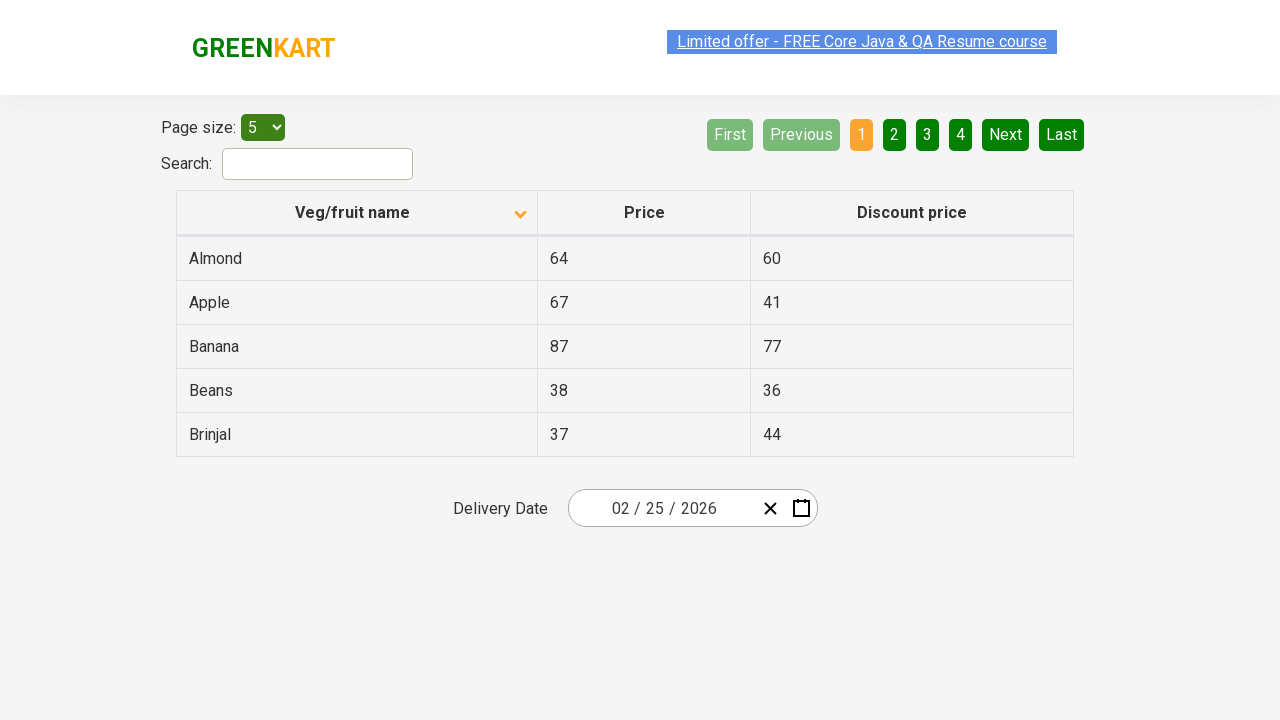

Retrieved all elements from first column
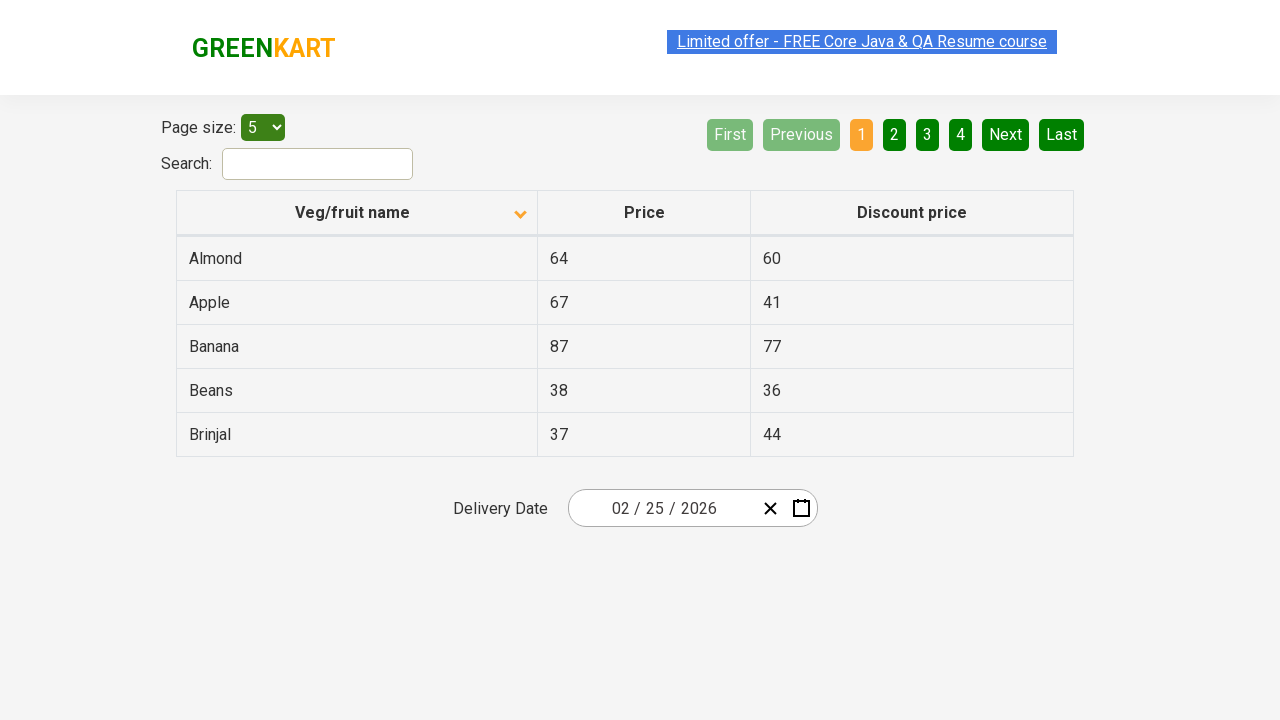

Extracted text content from 5 column elements
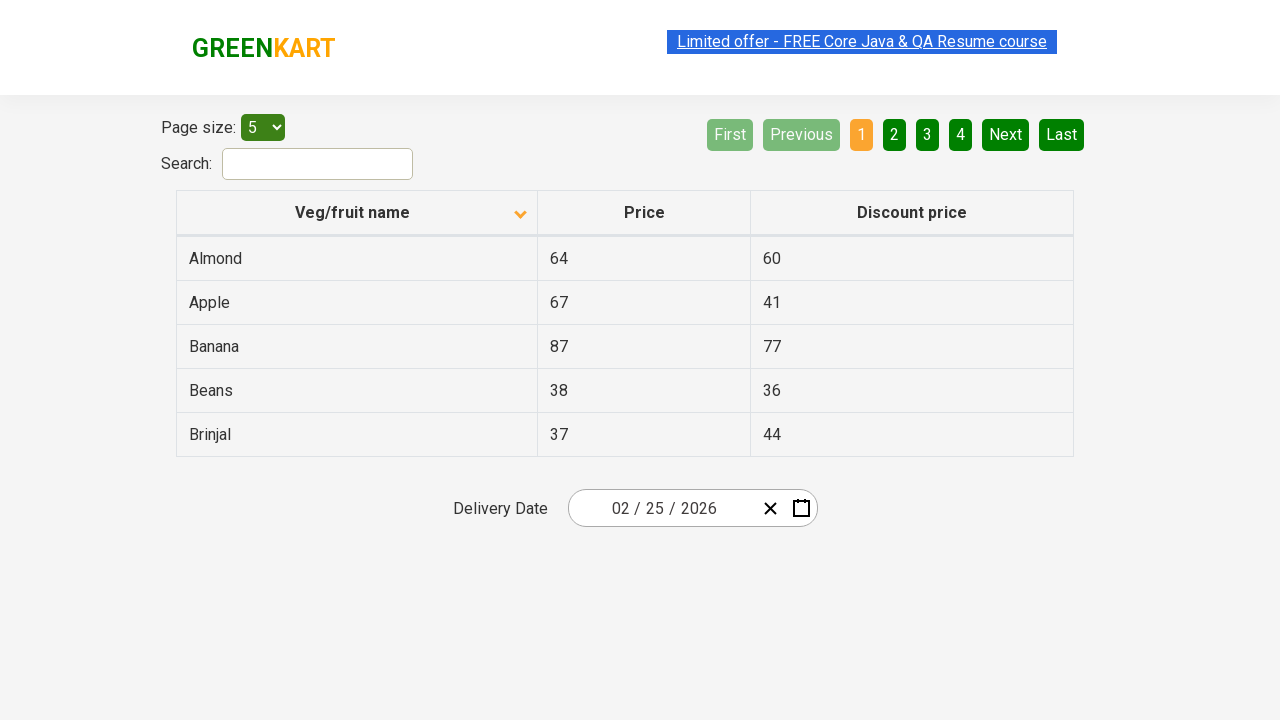

Created sorted version of extracted text for comparison
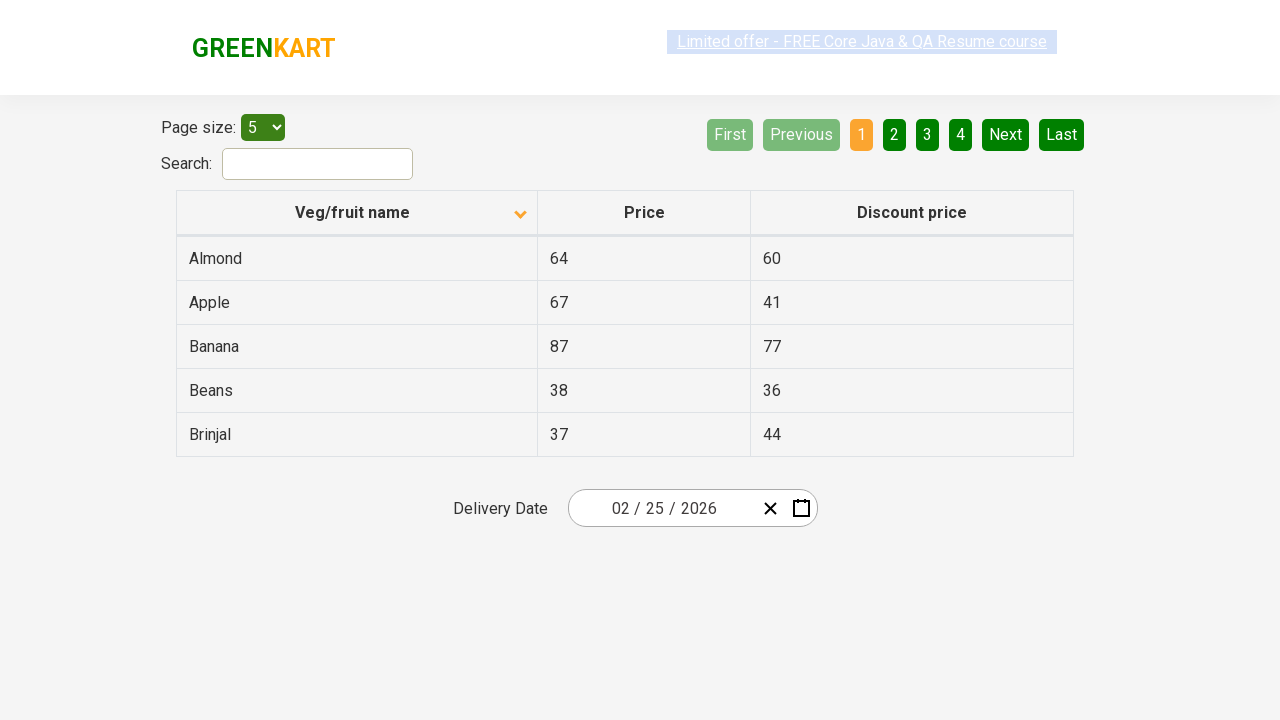

Verified that table is sorted correctly - assertion passed
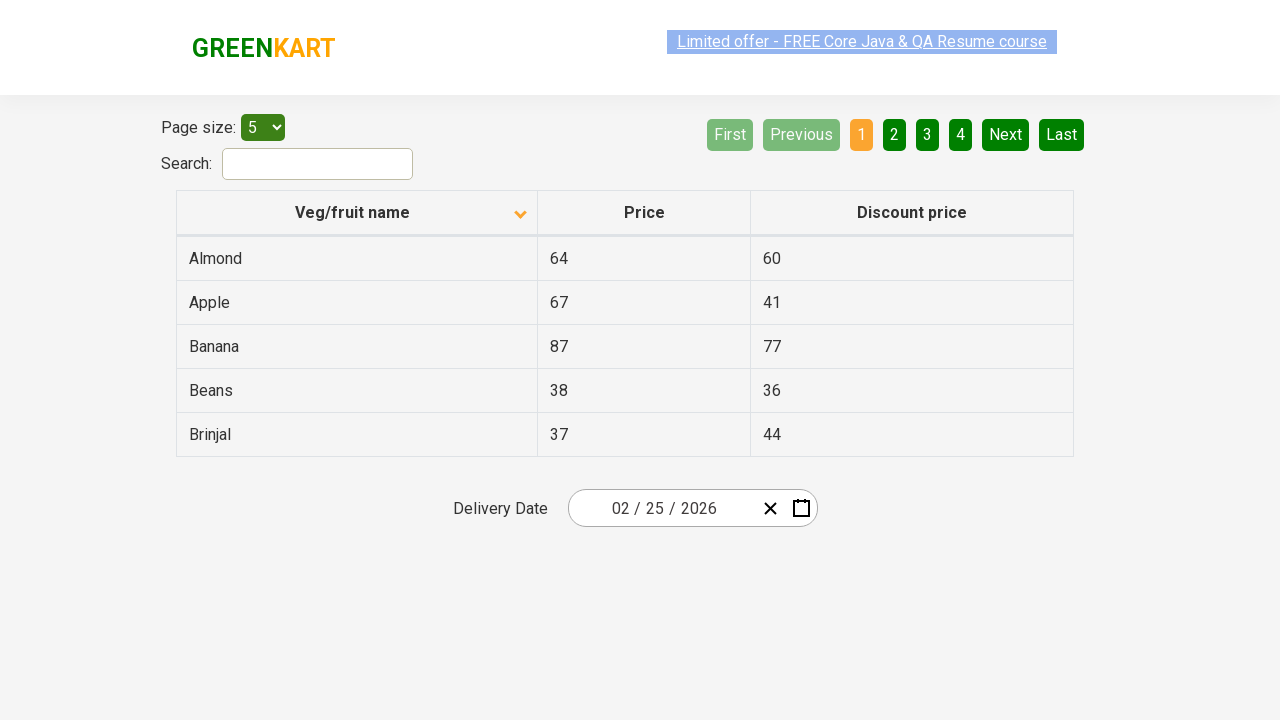

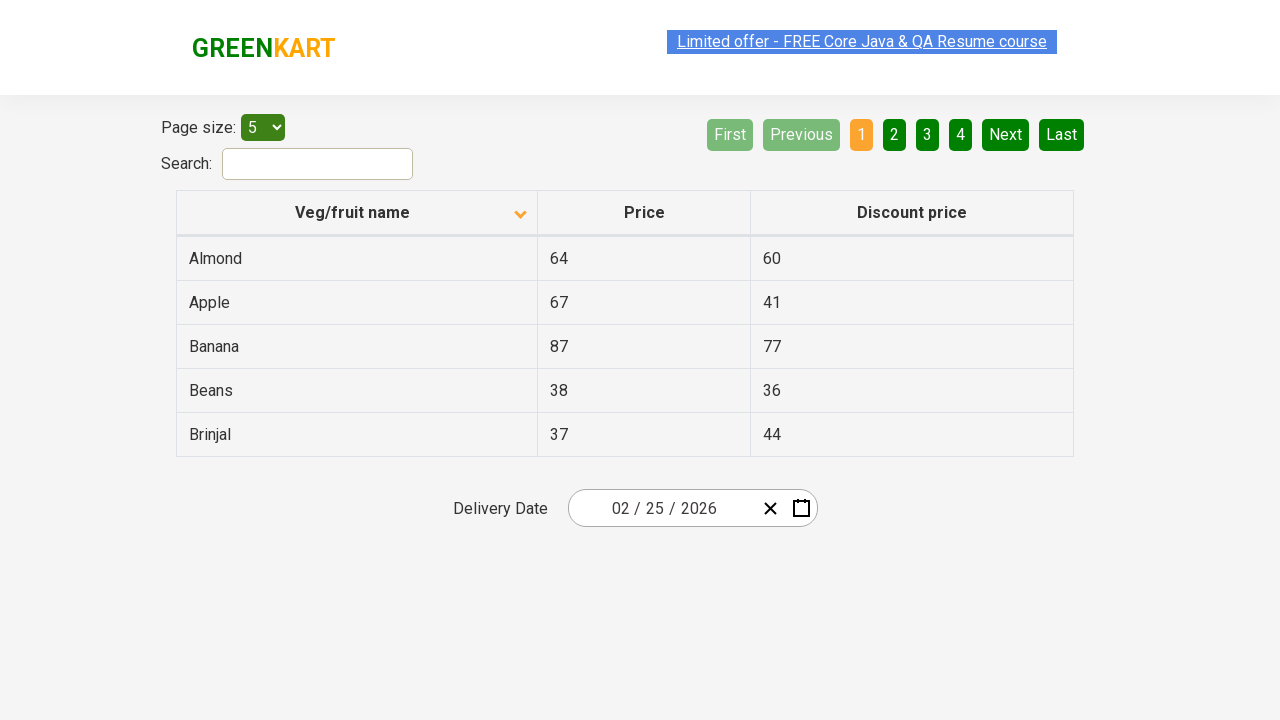